Tests navigation by clicking the Blog link and then the Getting Started documentation link

Starting URL: https://webdriver.io

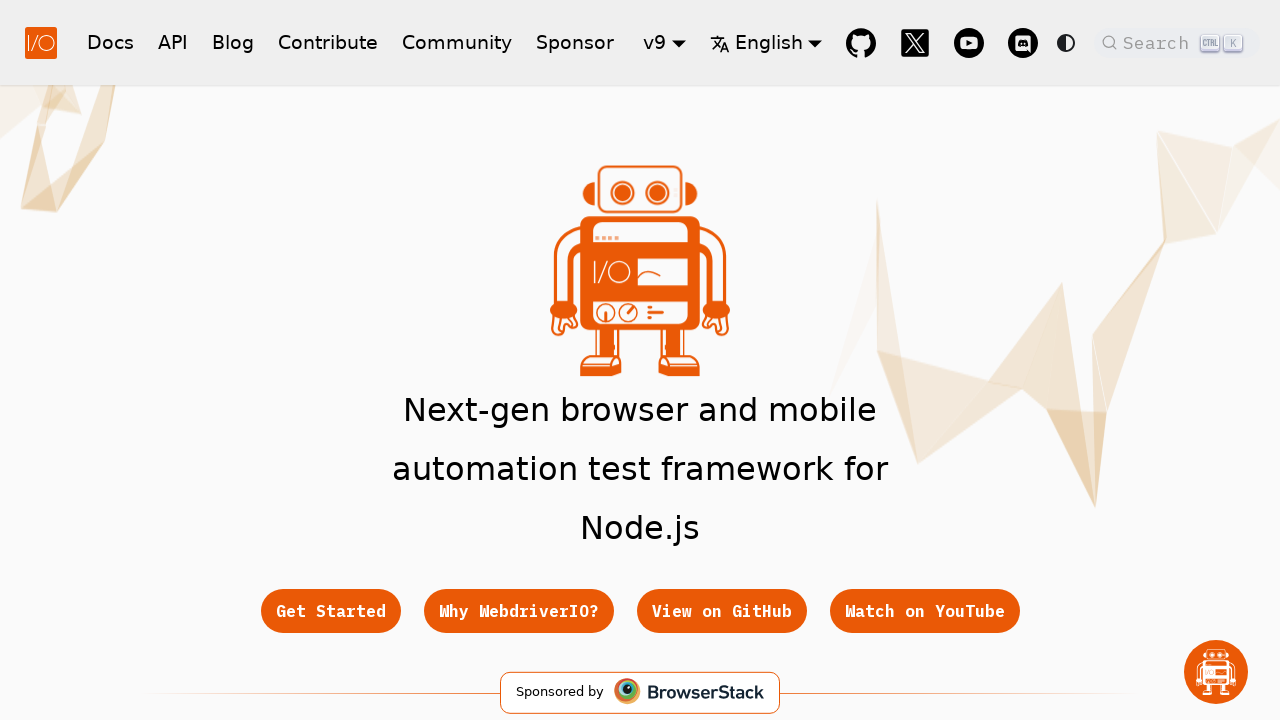

Clicked the Blog link at (233, 42) on [href='/blog']
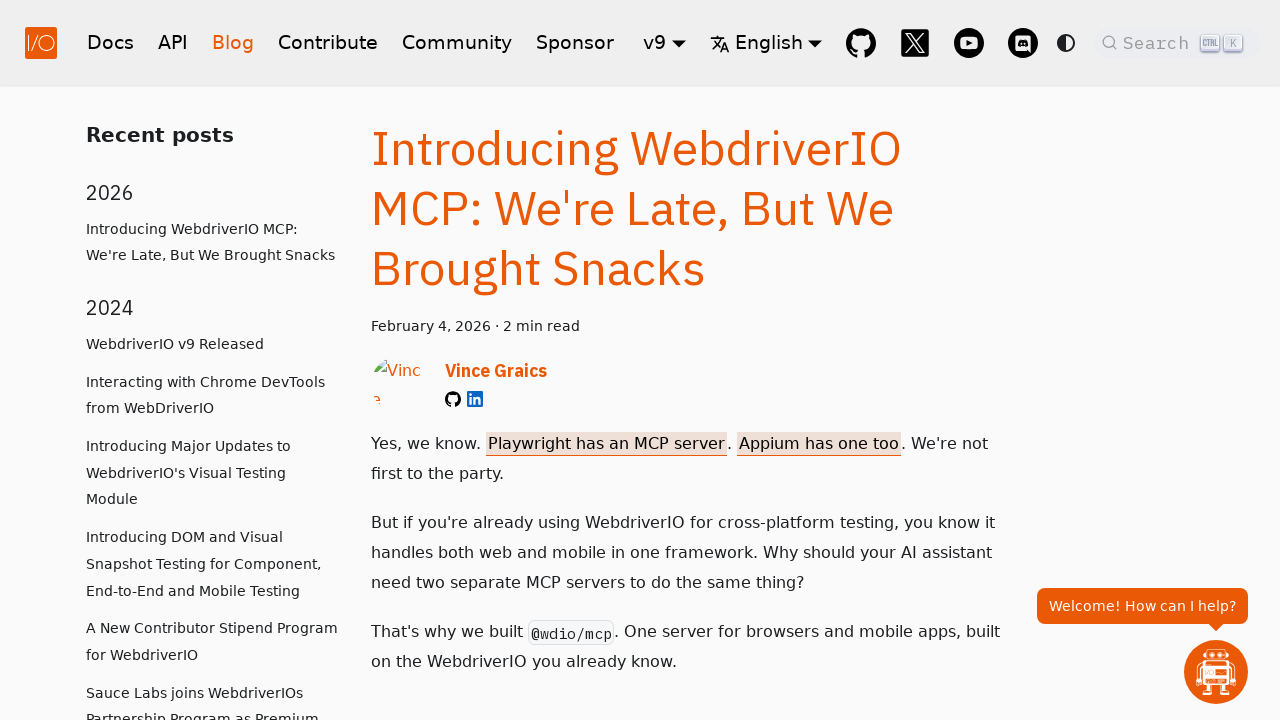

Waited for Blog page to load (networkidle)
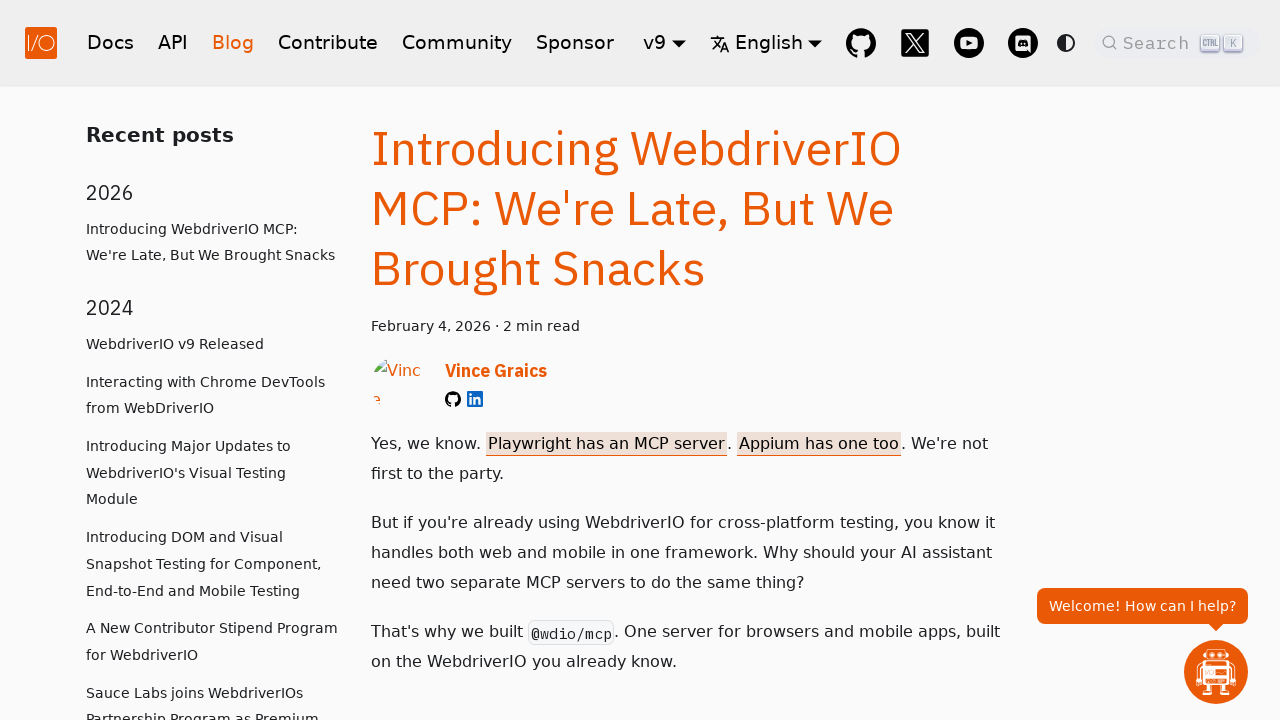

Clicked the Getting Started documentation link at (110, 42) on [href='/docs/gettingstarted']
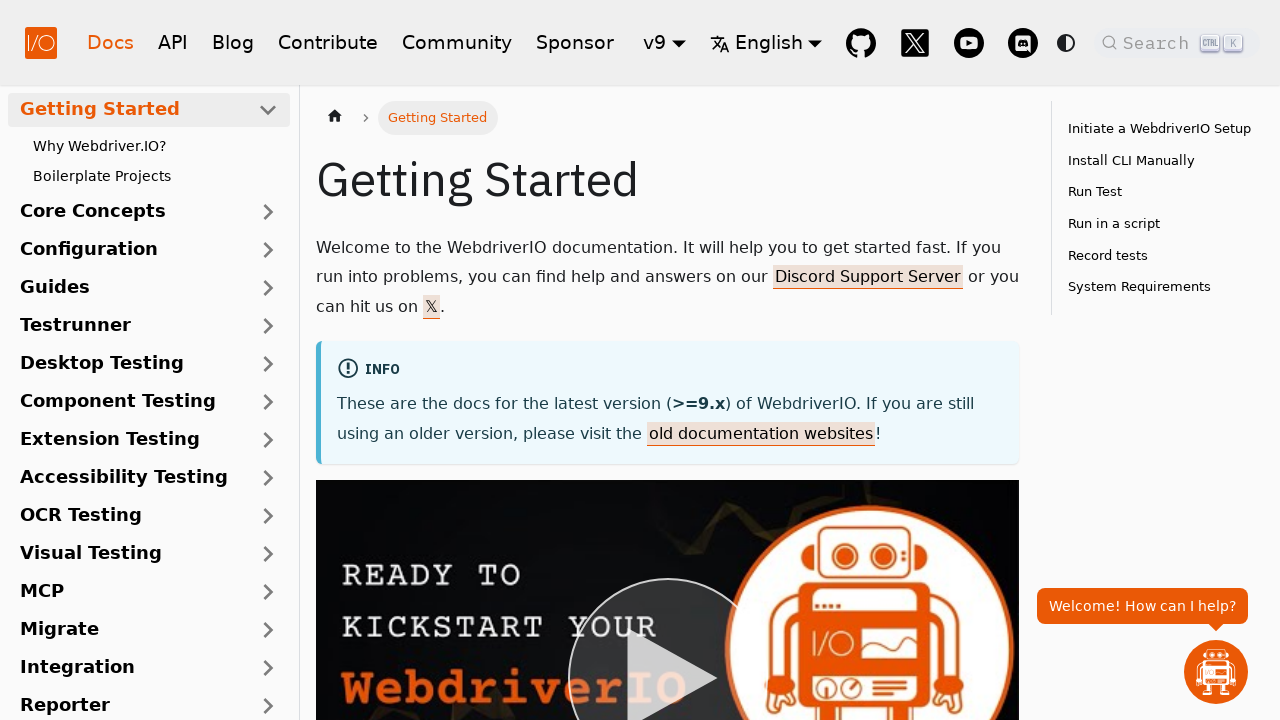

Waited for Getting Started page to load (networkidle)
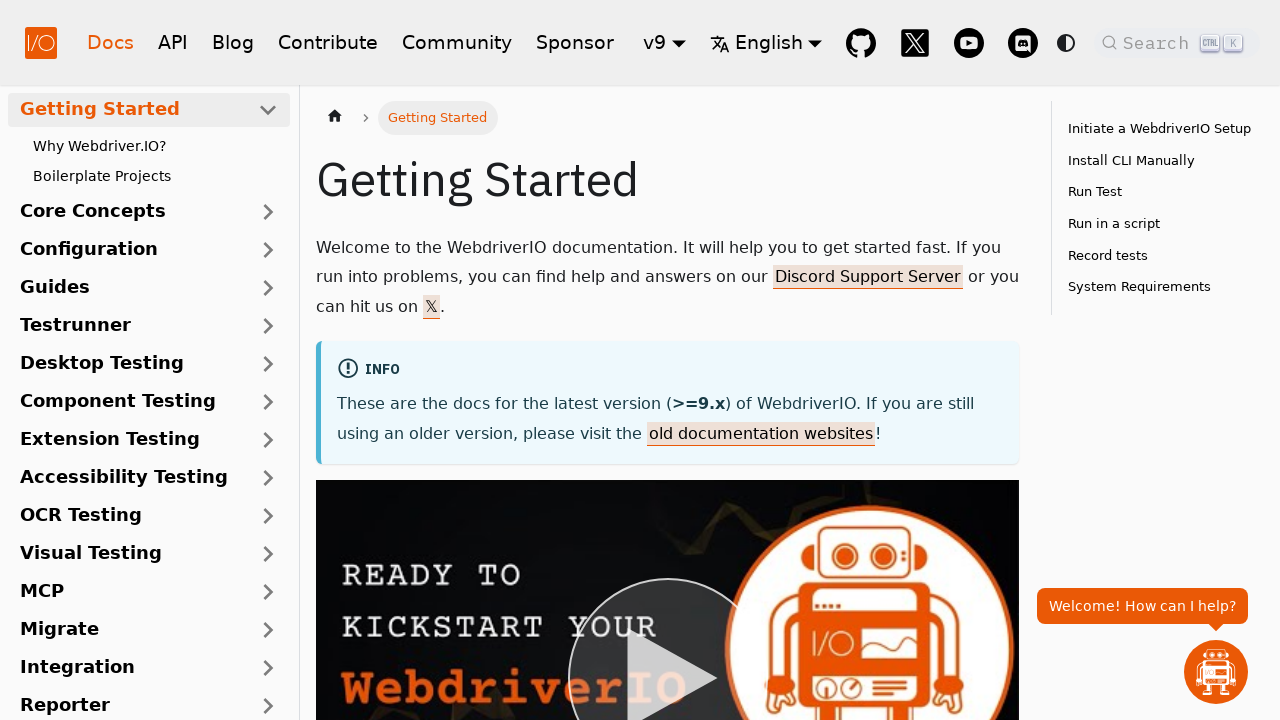

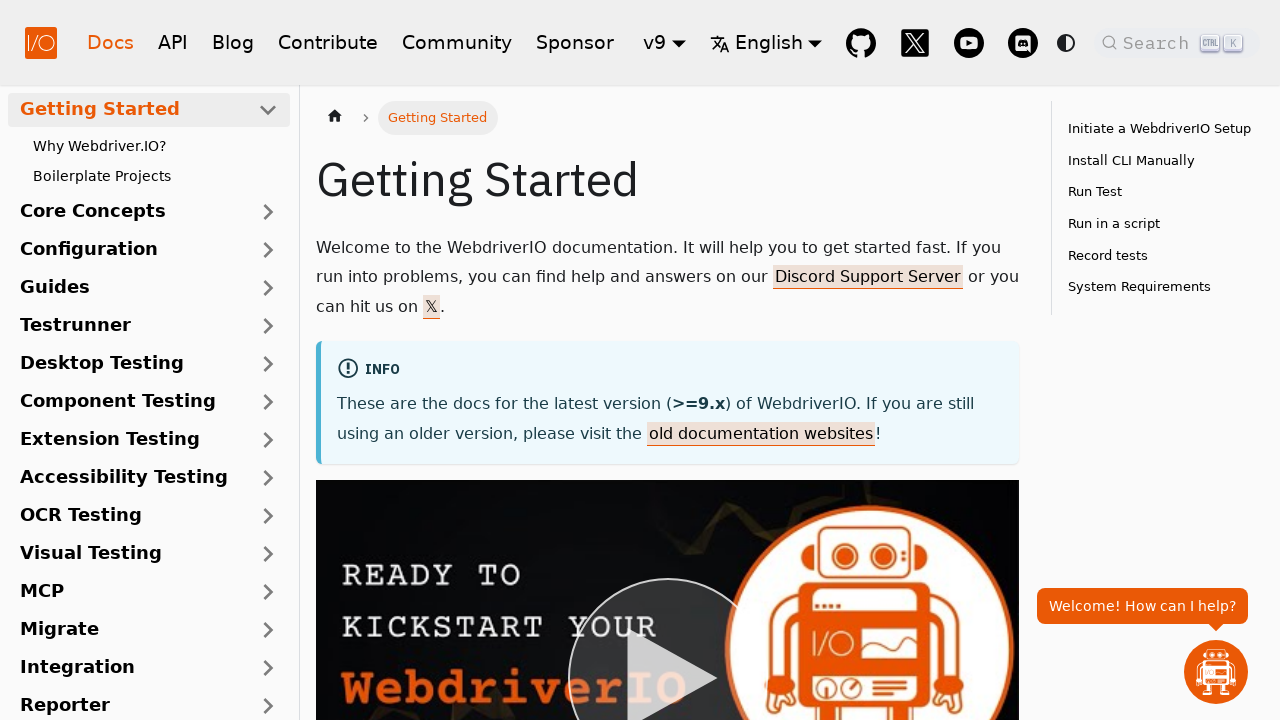